Tests accepting a confirmation alert dialog and verifying the result message shows "Ok" was selected

Starting URL: https://demoqa.com/alerts

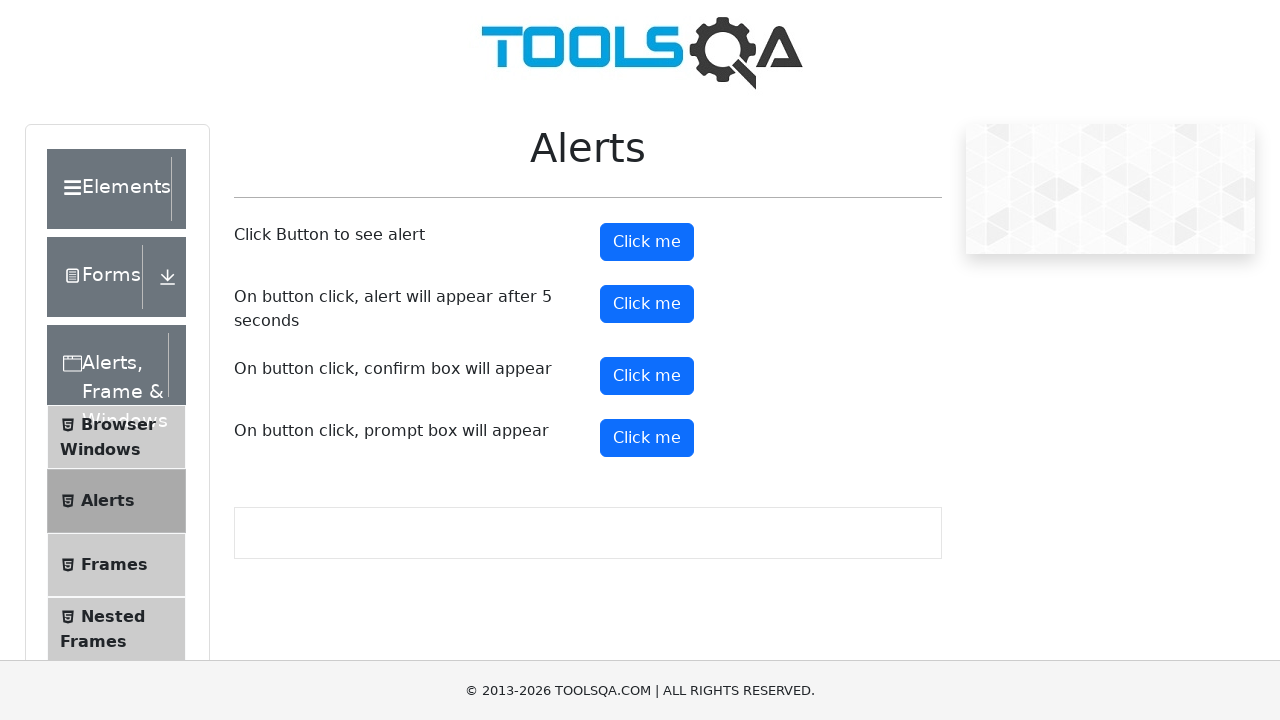

Clicked the Alerts menu item at (107, 365) on text=Alerts
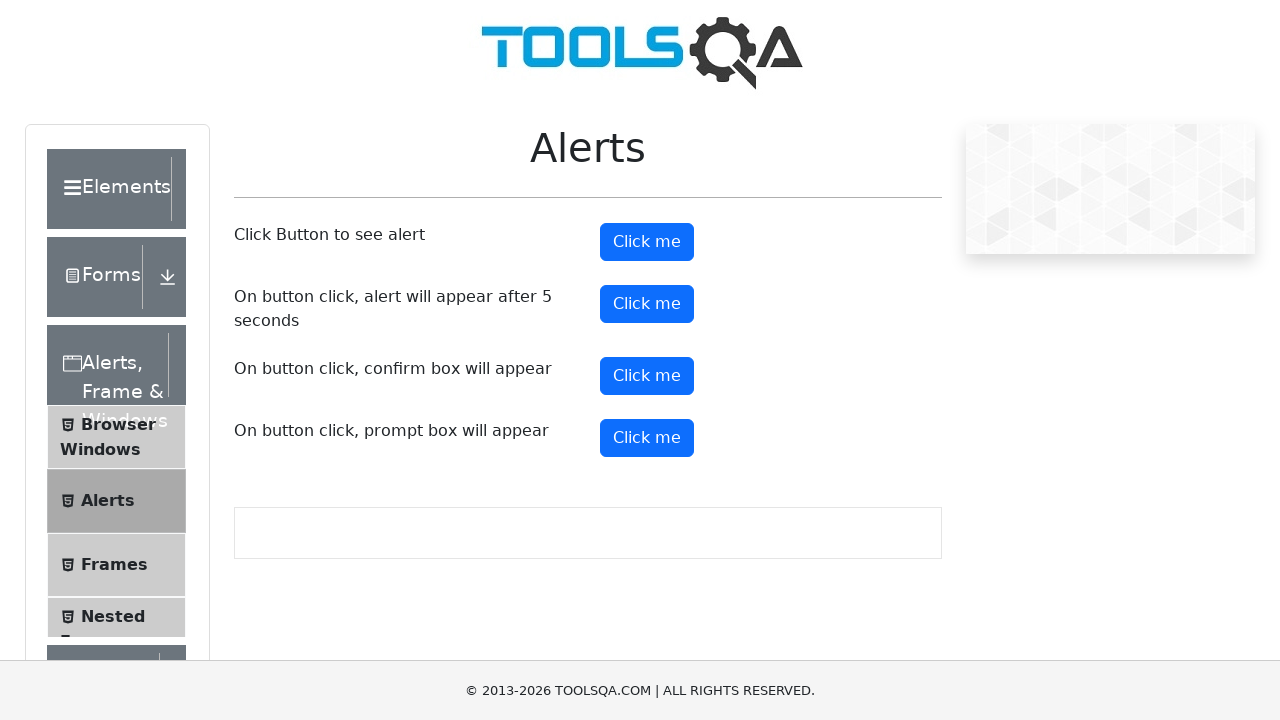

Set up dialog handler to accept confirmation alerts
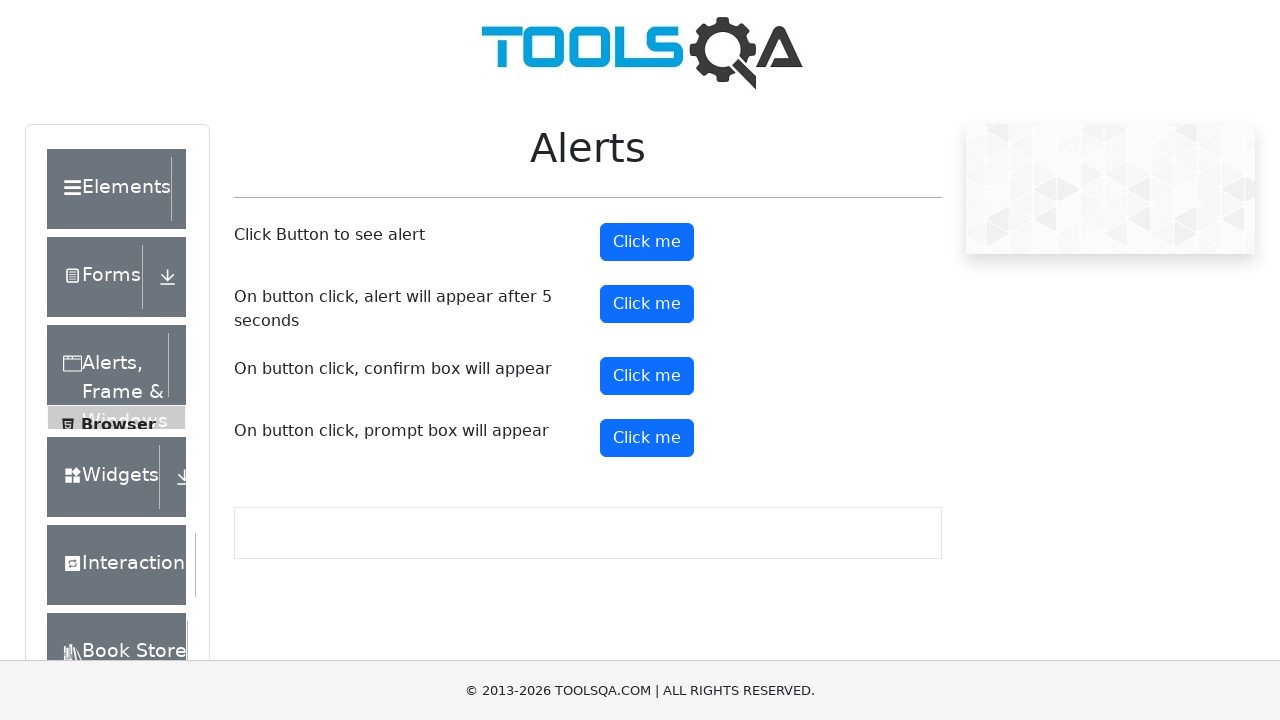

Clicked the confirm button to trigger the alert at (647, 376) on #confirmButton
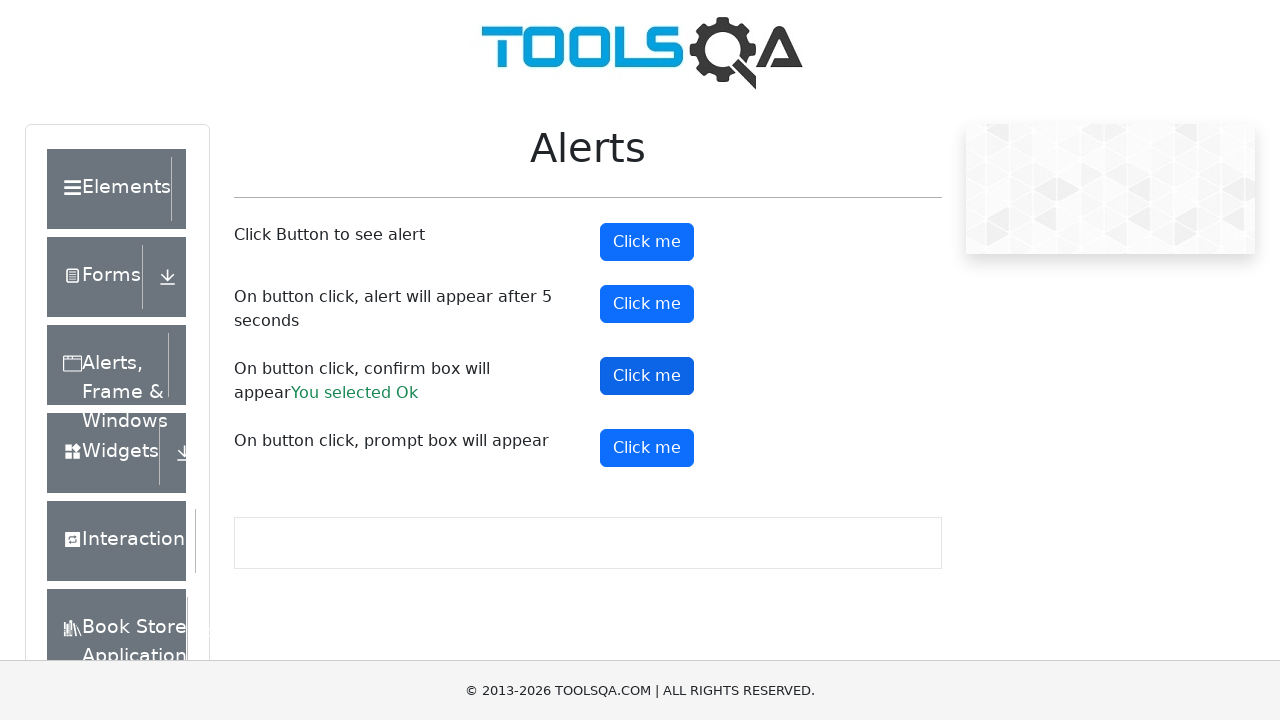

Waited for the result message to appear, verifying 'Ok' was selected
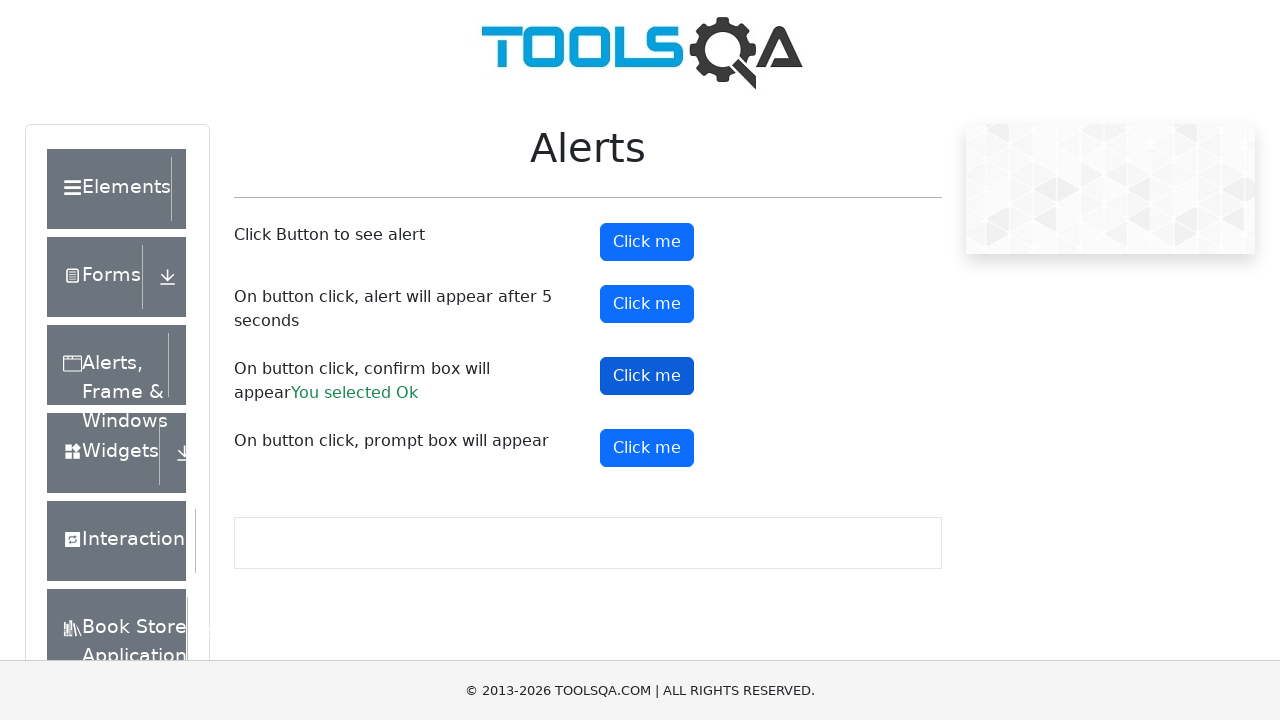

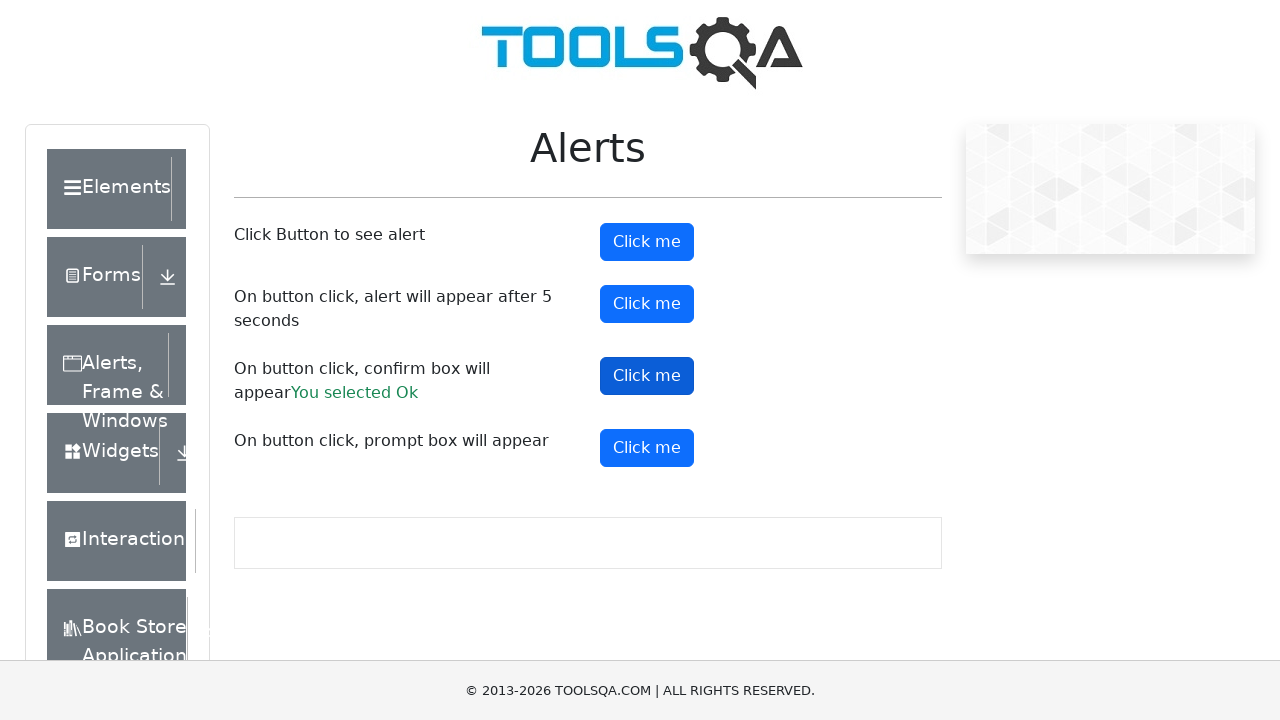